Tests clicking the full image button on the JPL Space page to reveal a larger featured image.

Starting URL: https://data-class-jpl-space.s3.amazonaws.com/JPL_Space/index.html

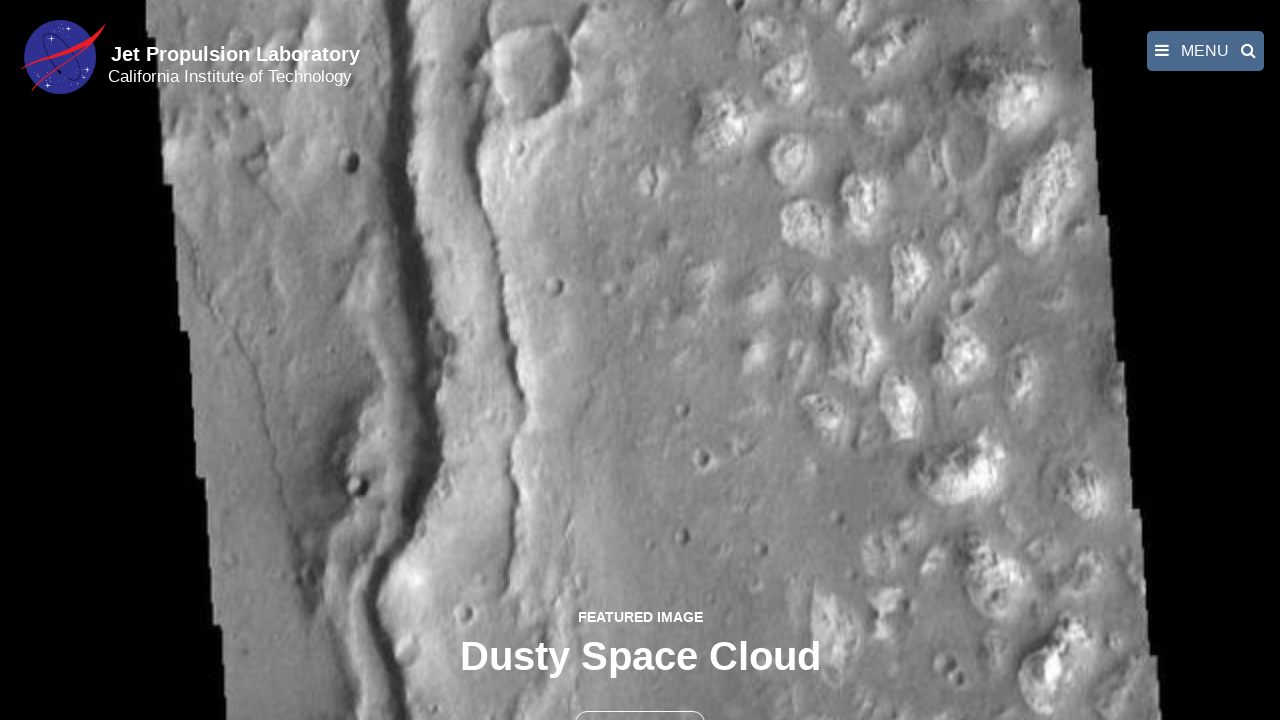

Clicked the full image button to reveal featured image at (640, 699) on button >> nth=1
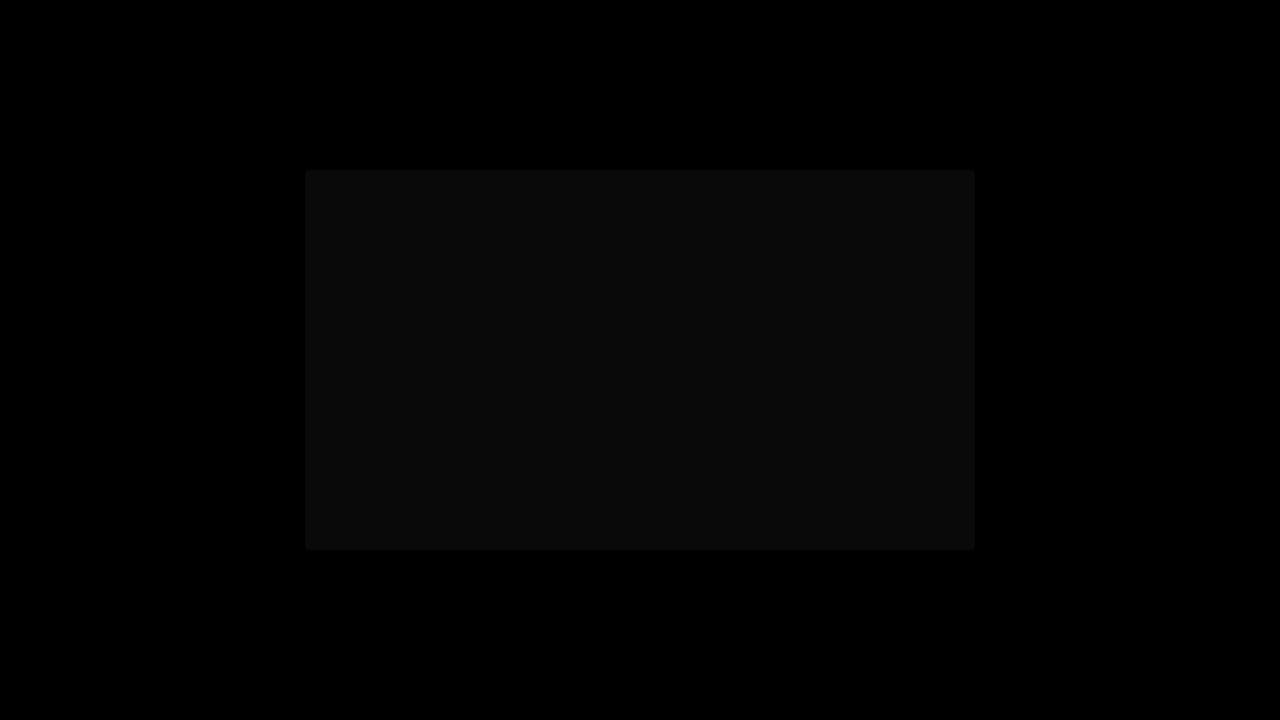

Fancybox featured image loaded and appeared
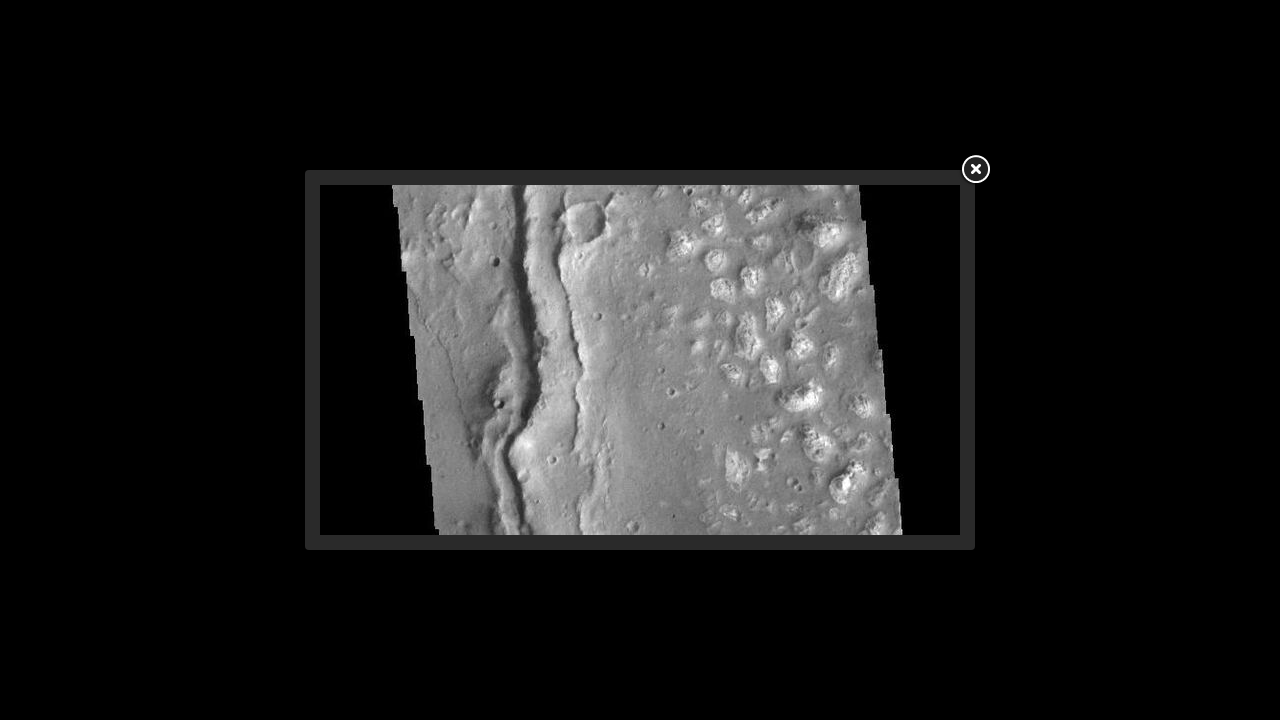

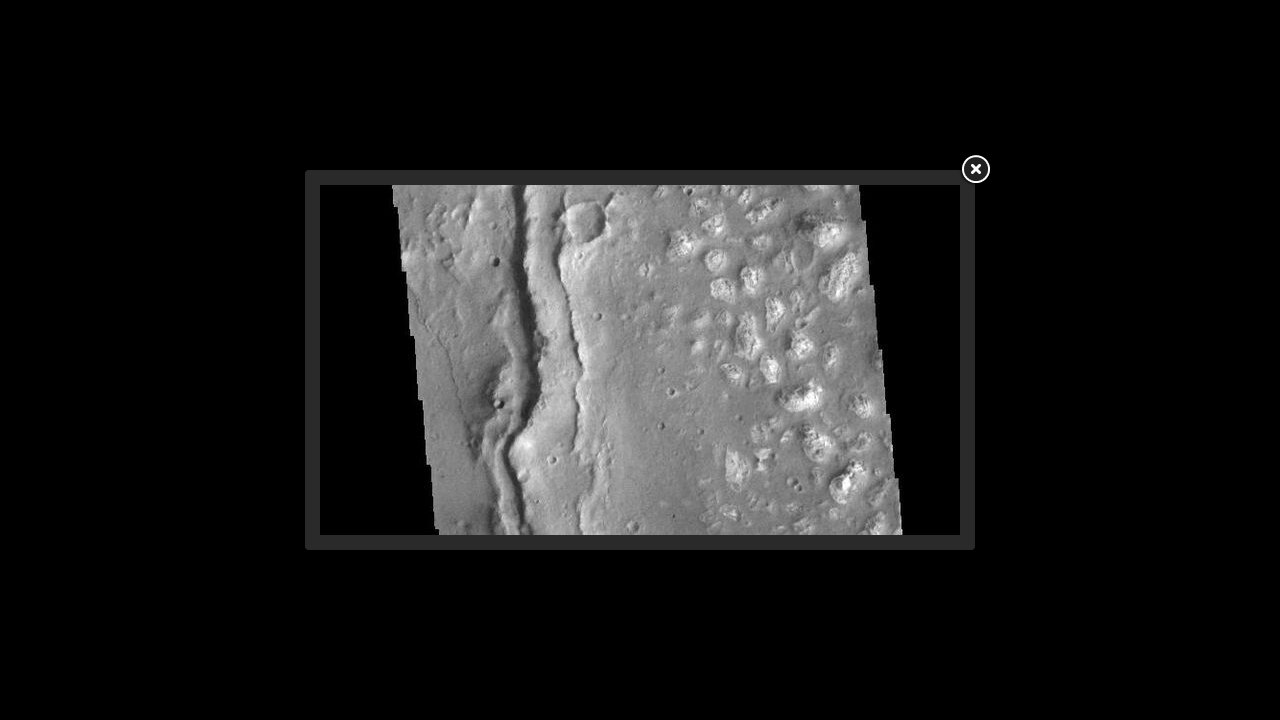